Tests dropdown selection functionality by selecting options from a dropdown menu

Starting URL: https://the-internet.herokuapp.com/

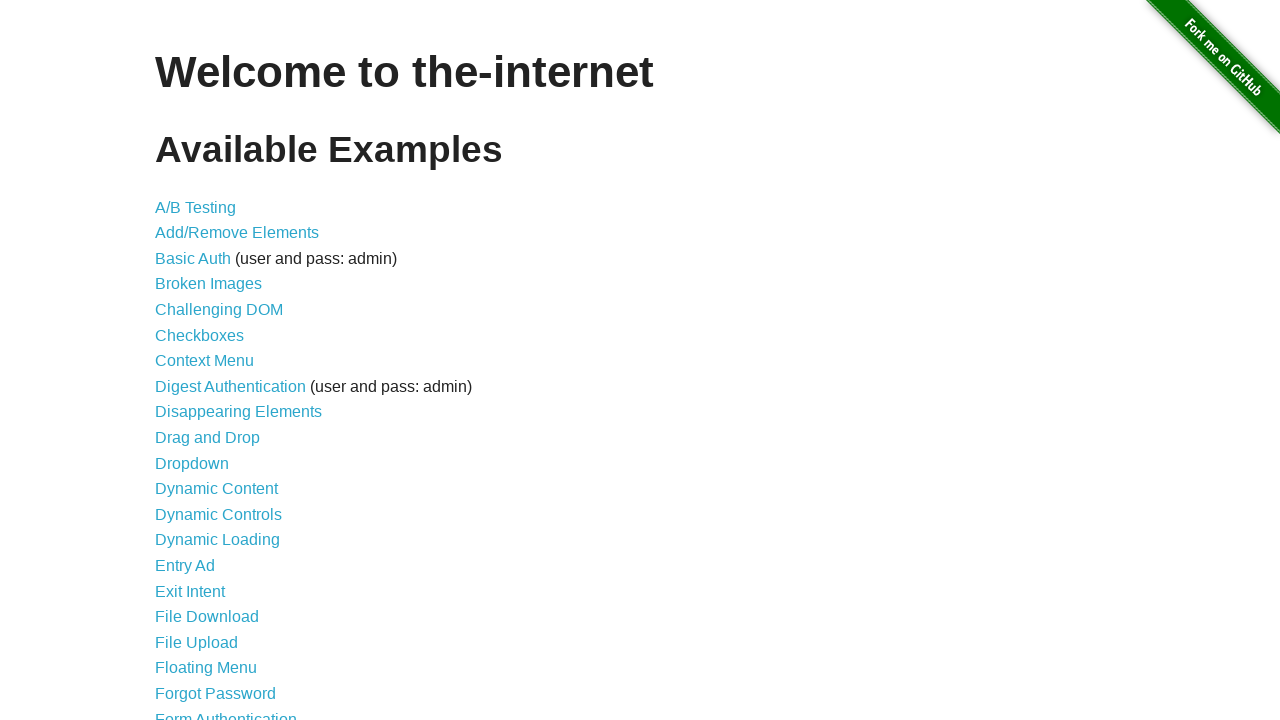

Clicked on Dropdown link to navigate to dropdown page at (192, 463) on a[href='/dropdown']
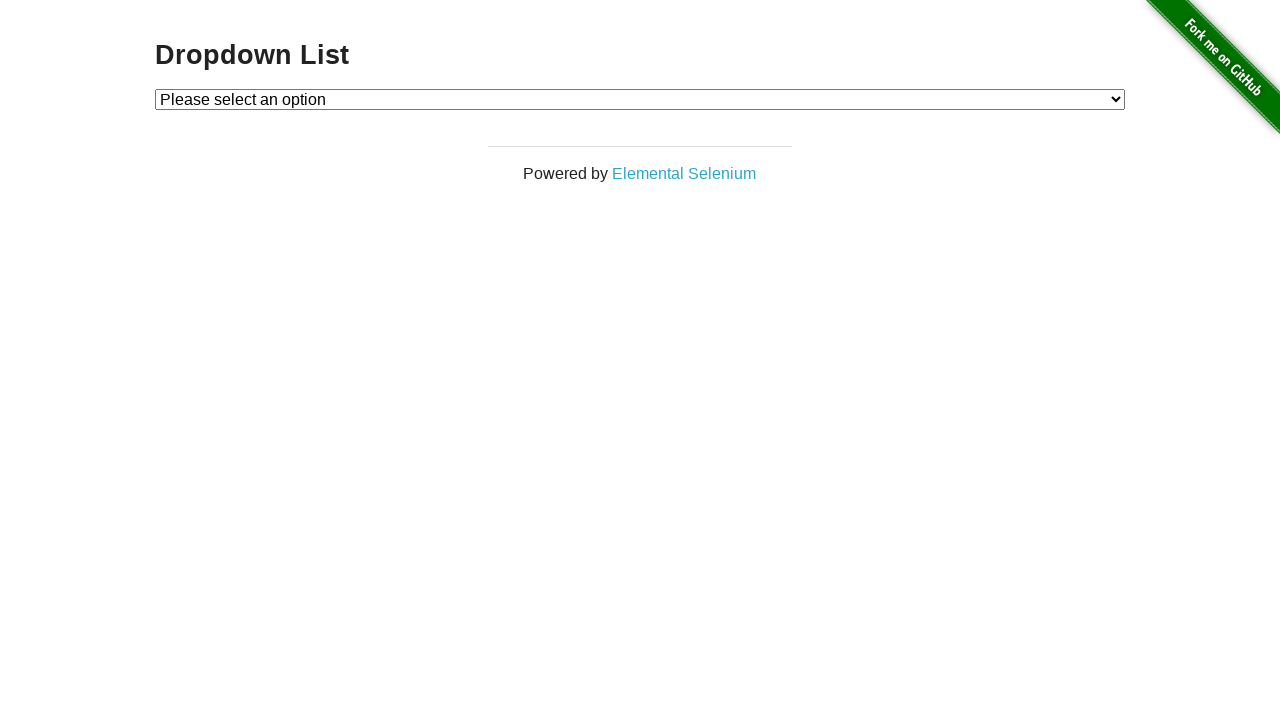

Selected option 1 from dropdown by value on #dropdown
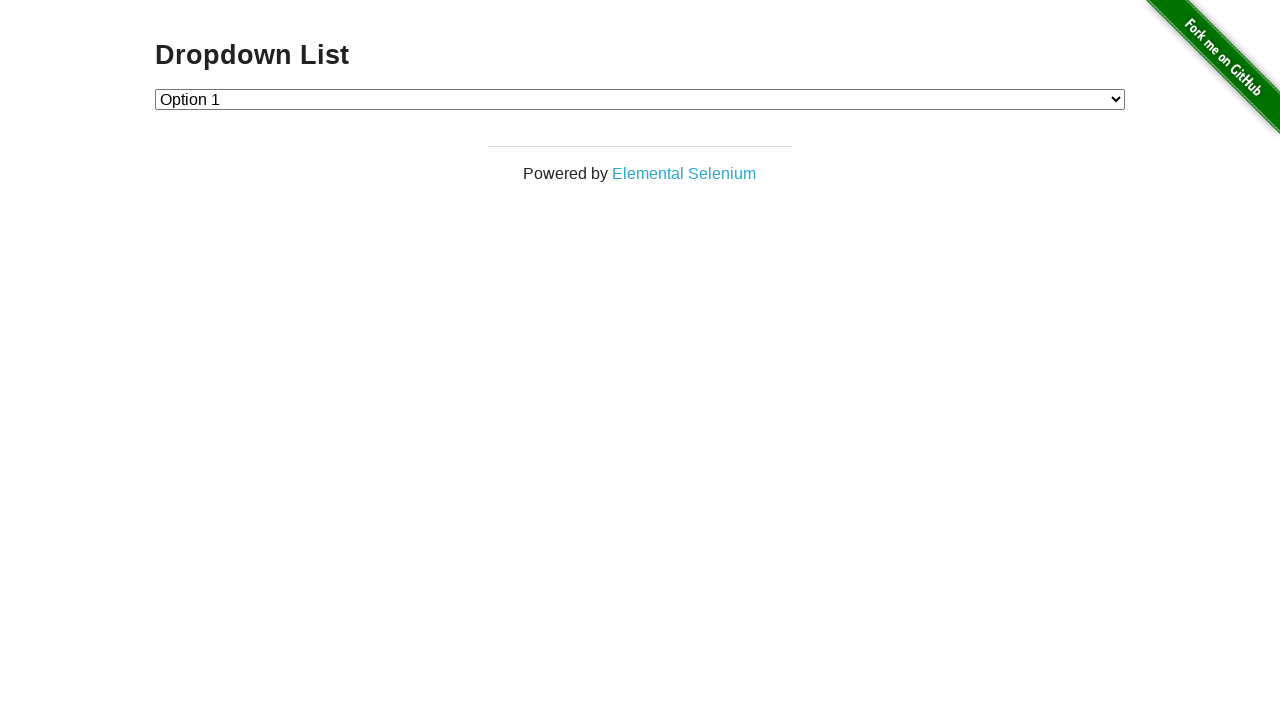

Verified that dropdown value is correctly set to 1
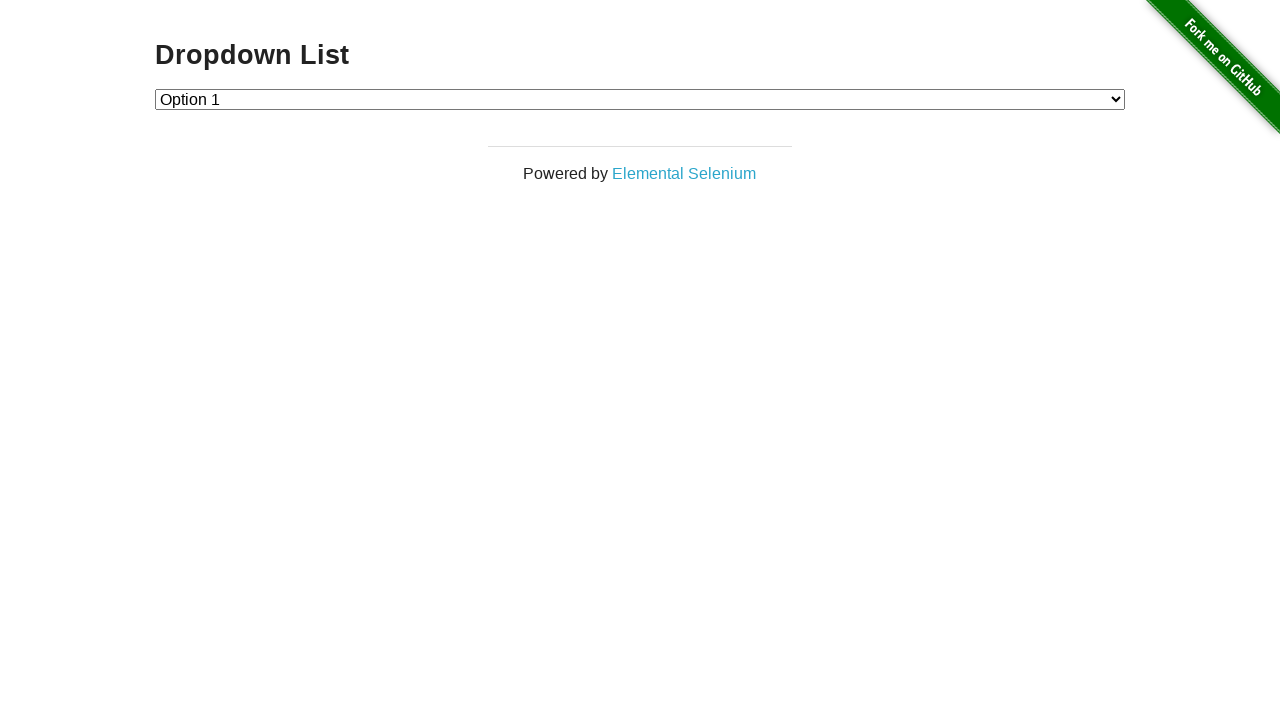

Selected Option 2 from dropdown by label on #dropdown
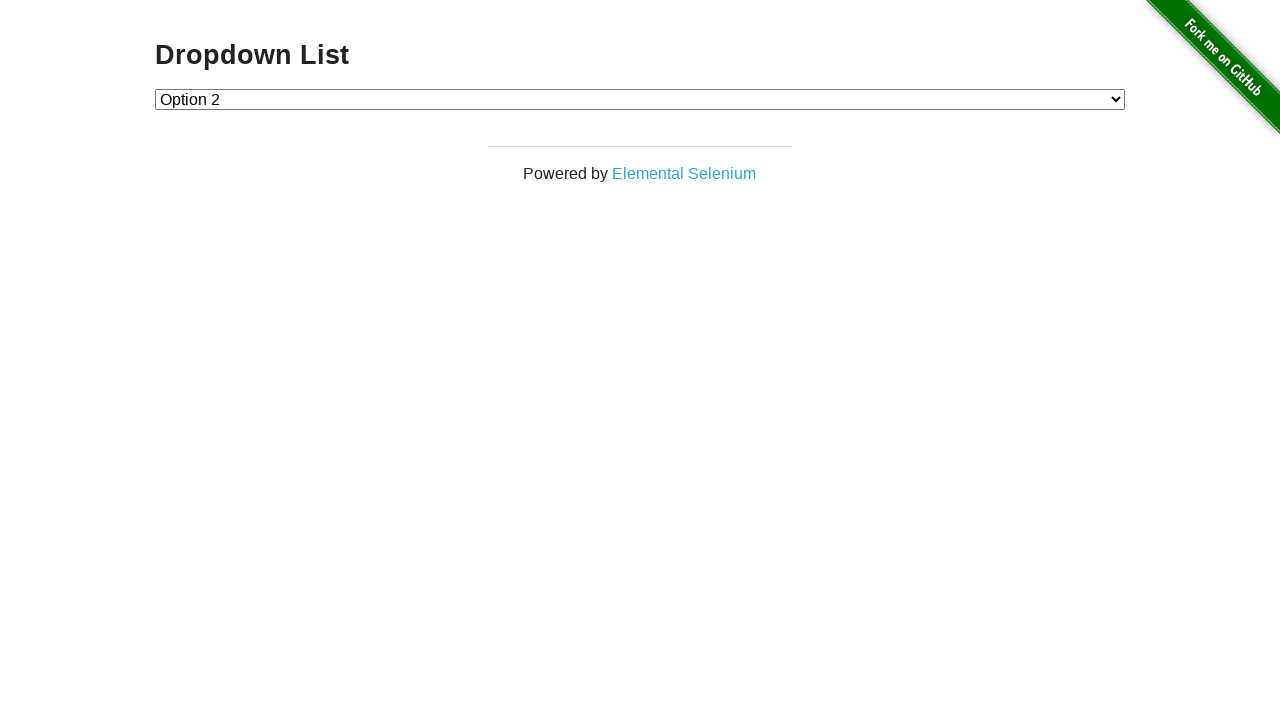

Verified that dropdown value is correctly set to 2
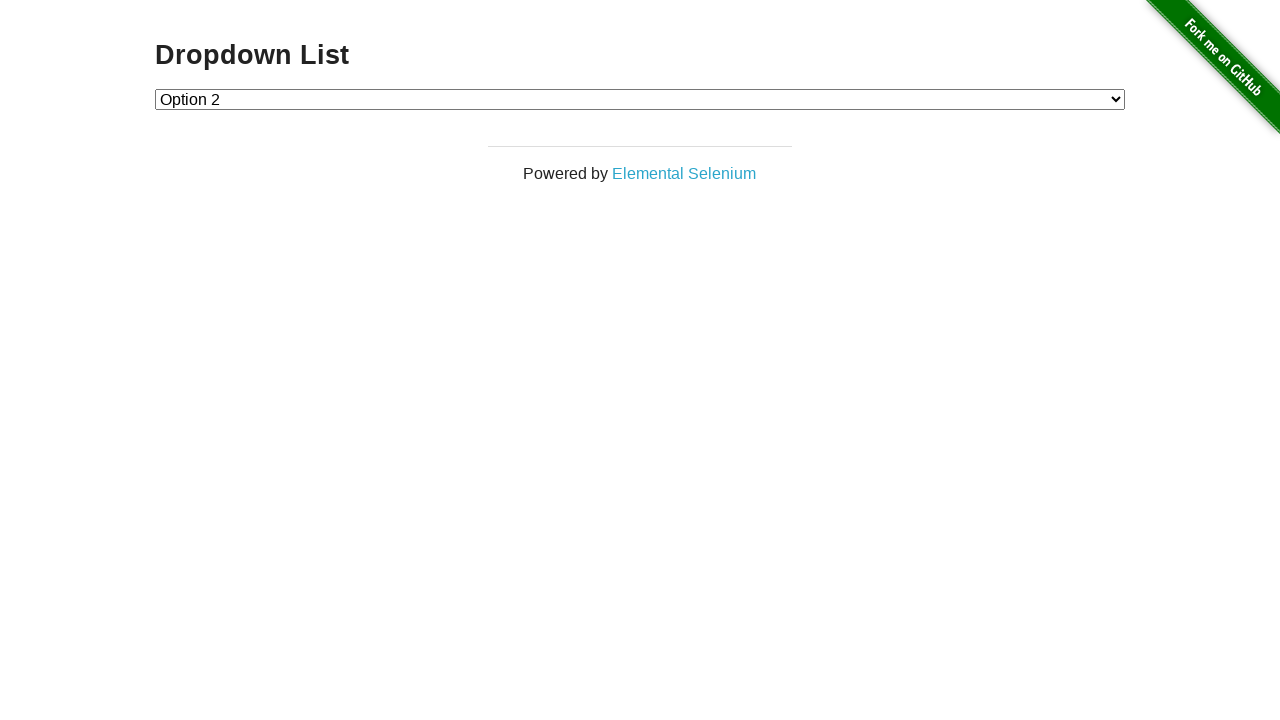

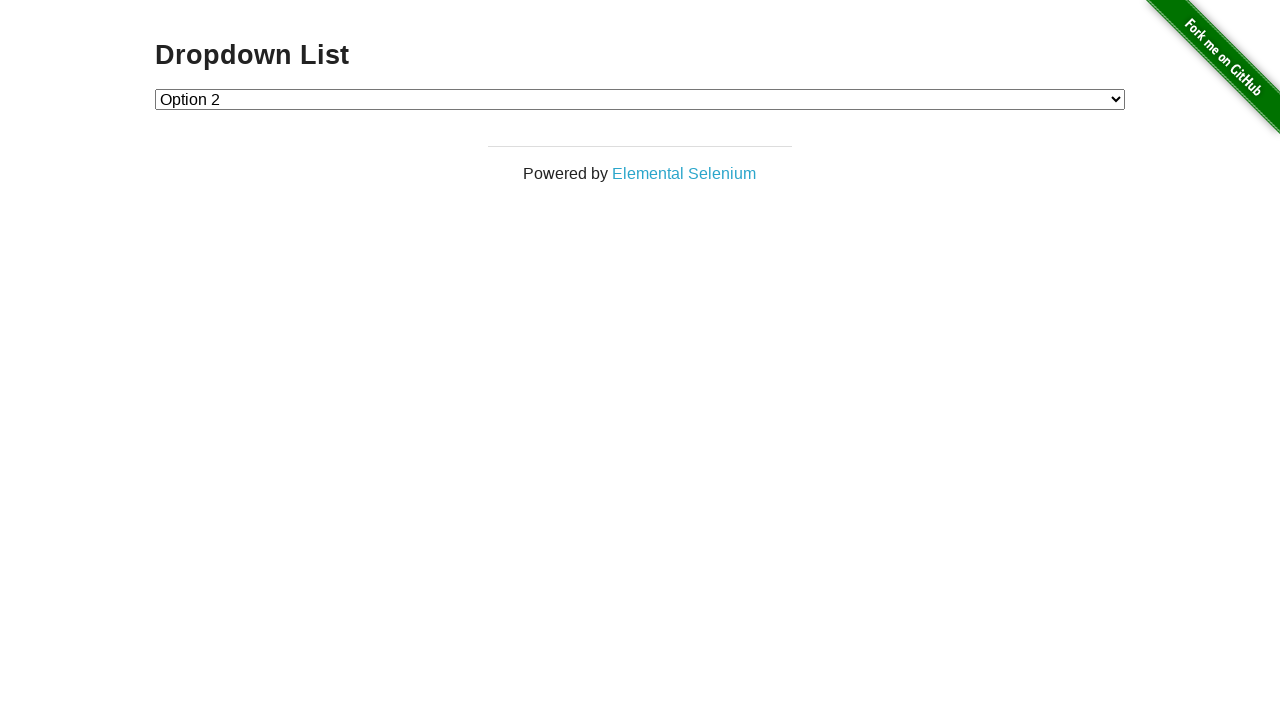